Tests navigation on the Training Support website by verifying the homepage title, clicking the "About Us" link, and verifying the new page title.

Starting URL: https://www.training-support.net/

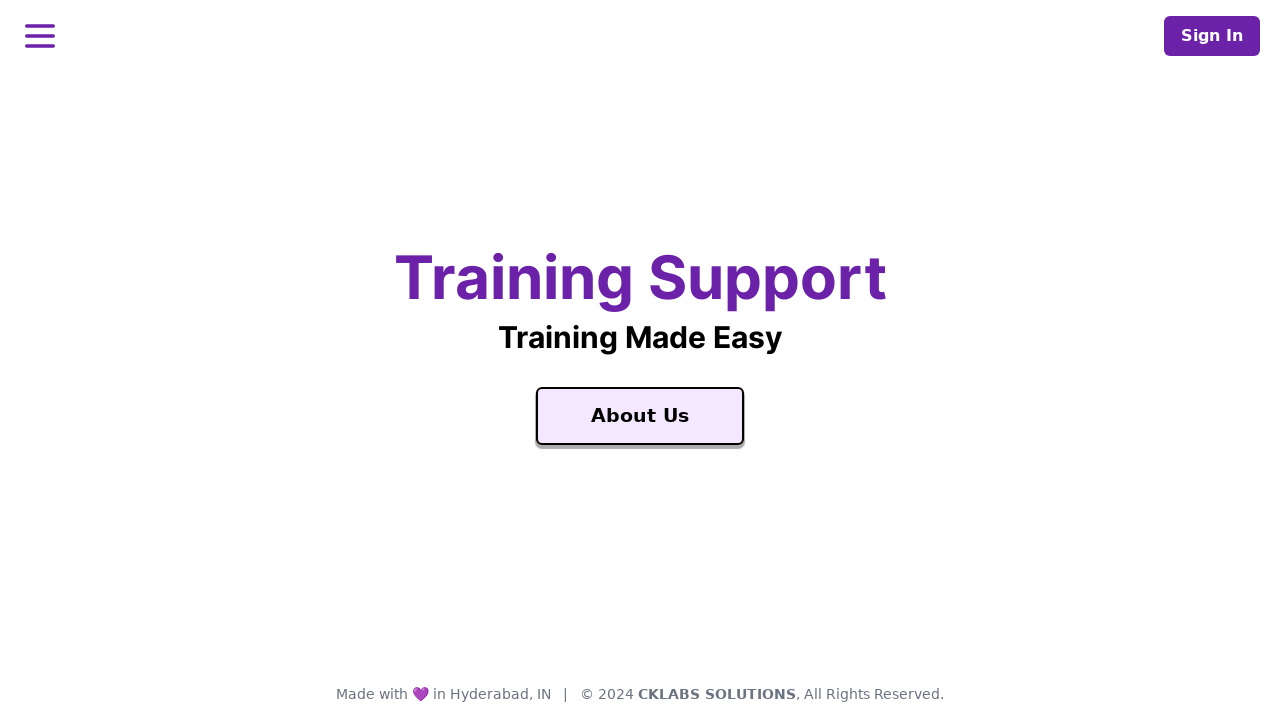

Homepage loaded and DOM content fully rendered
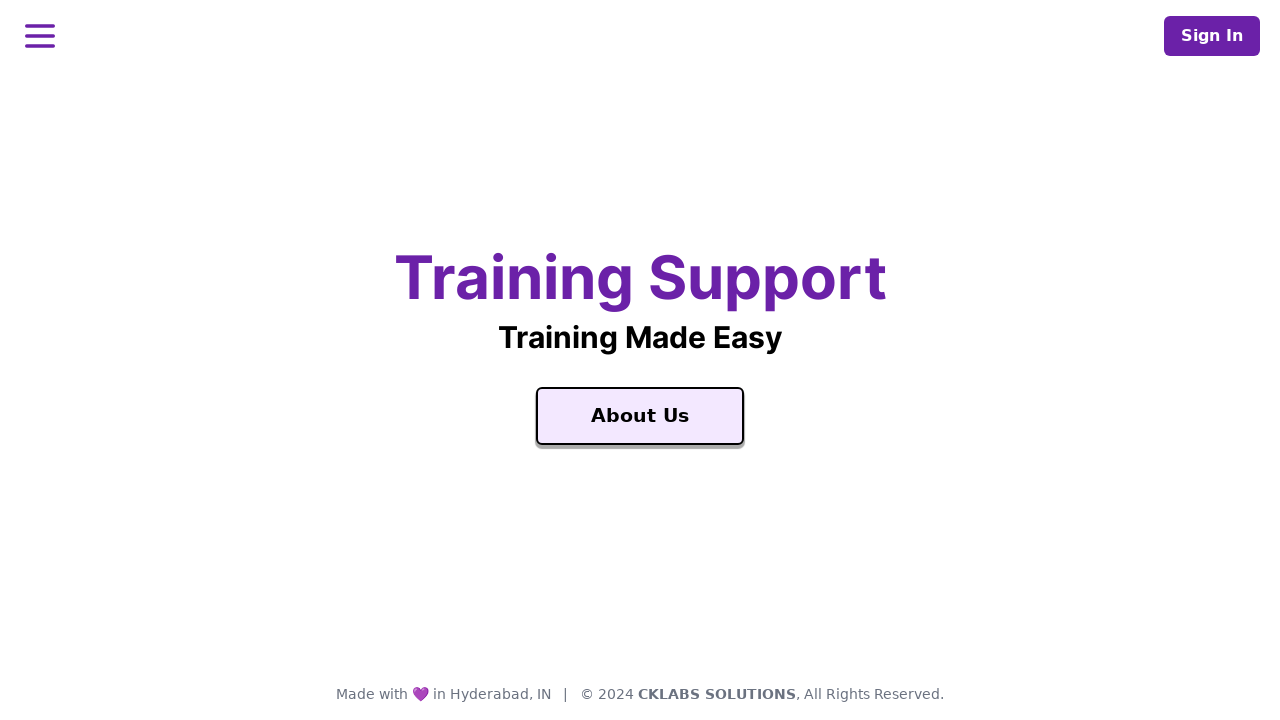

Training Support title element became visible on homepage
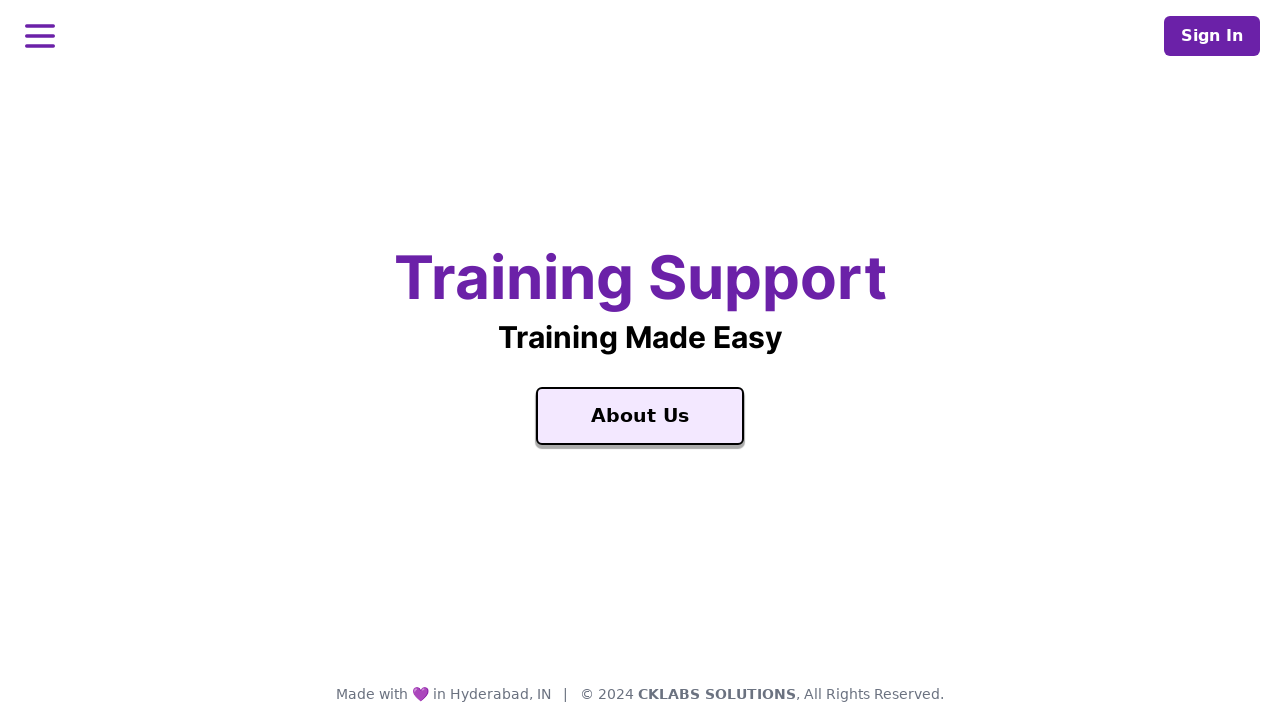

Clicked the 'About Us' navigation link at (640, 416) on text=About Us
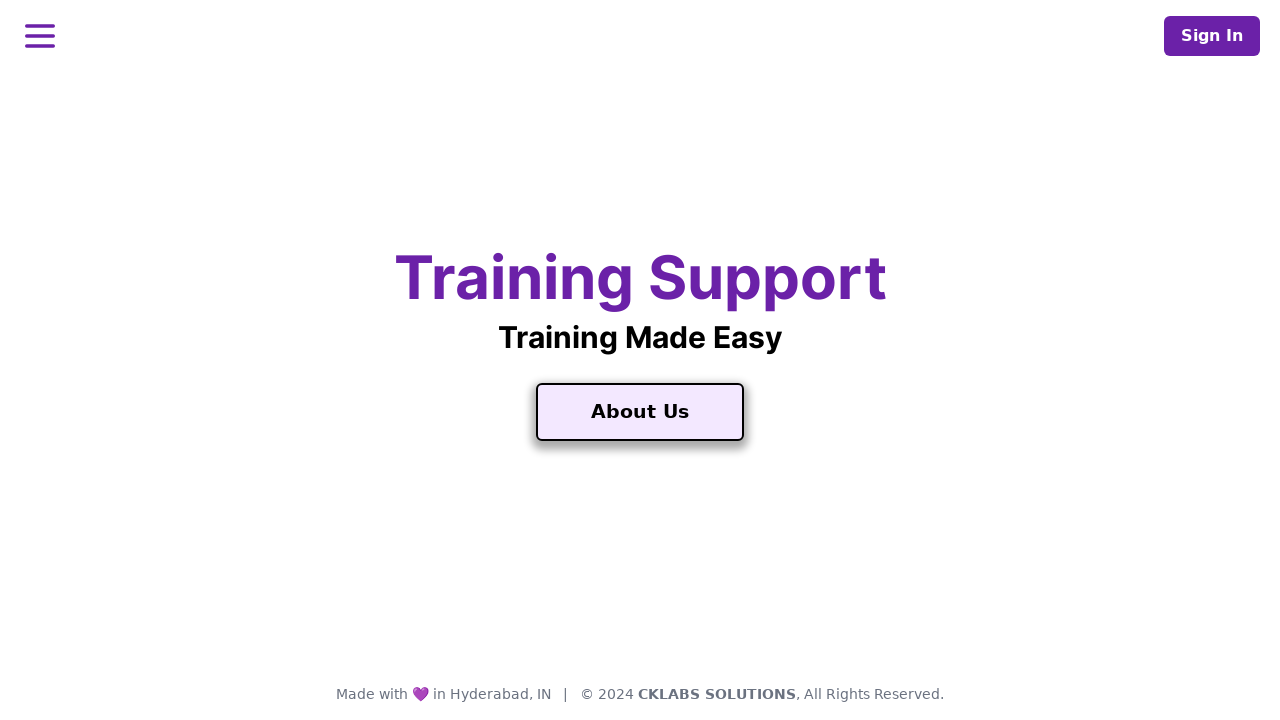

About Us page loaded and DOM content fully rendered
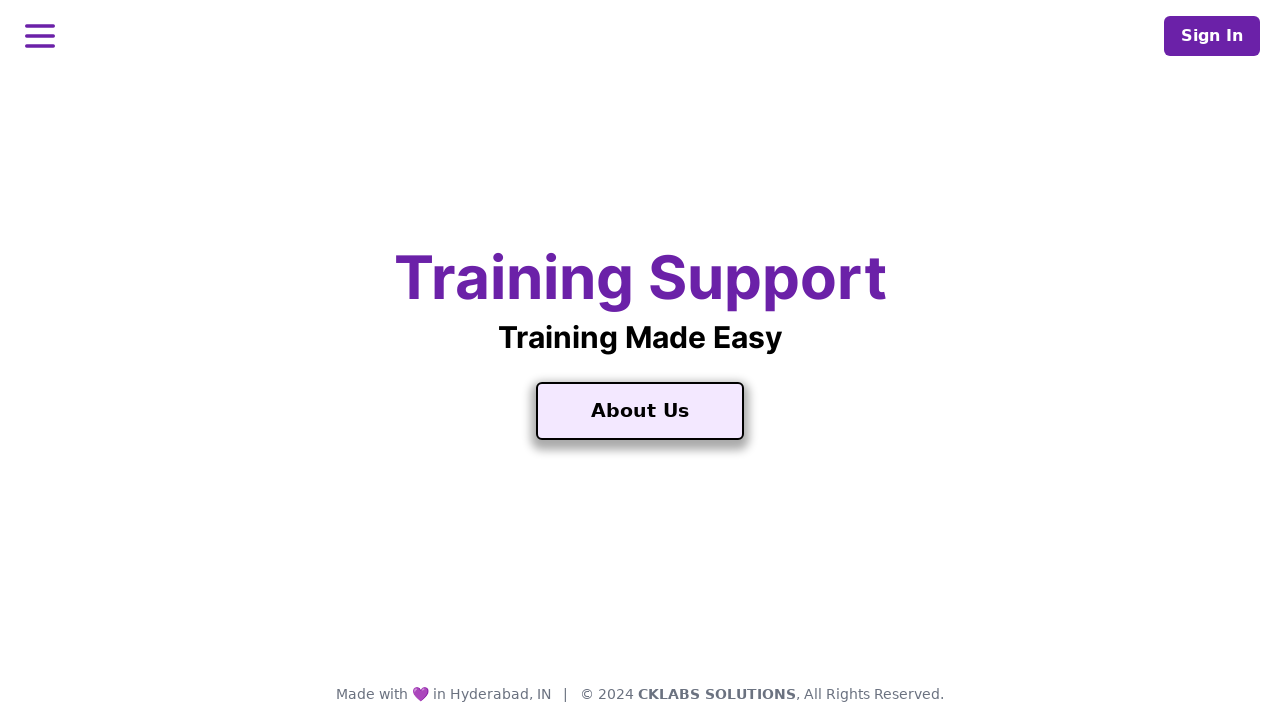

Verified 'About Us' heading is present on the page
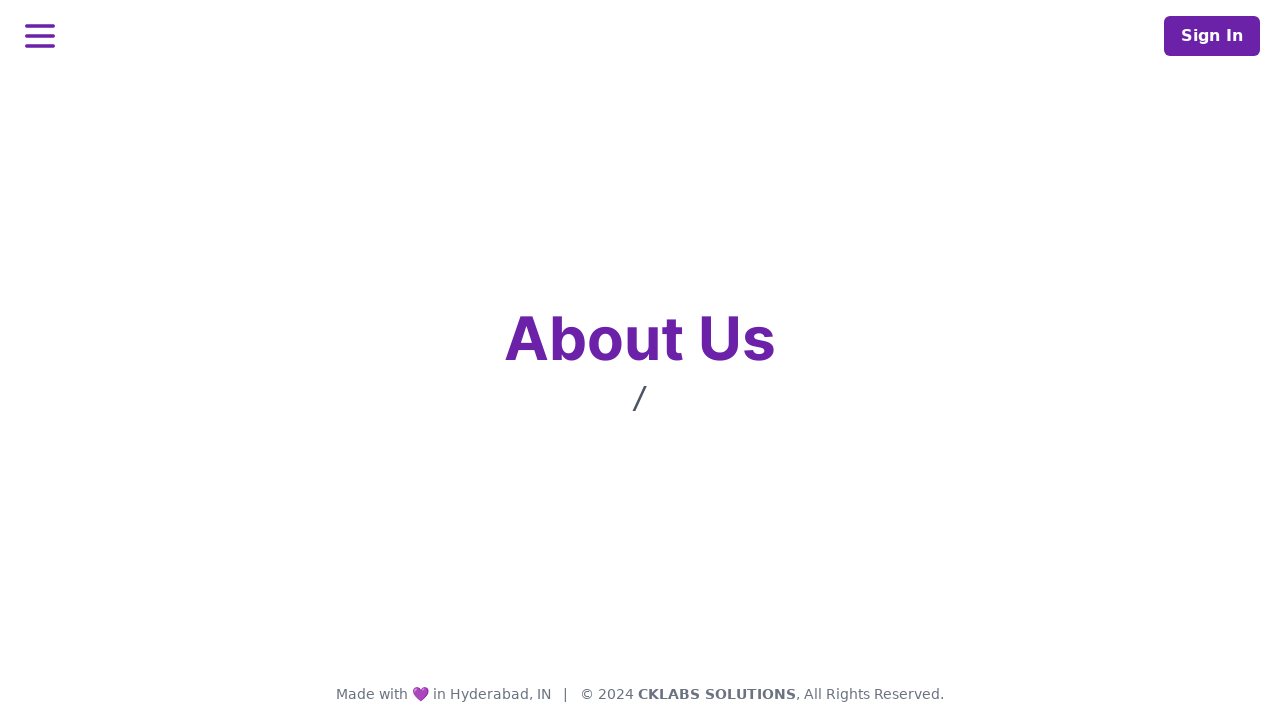

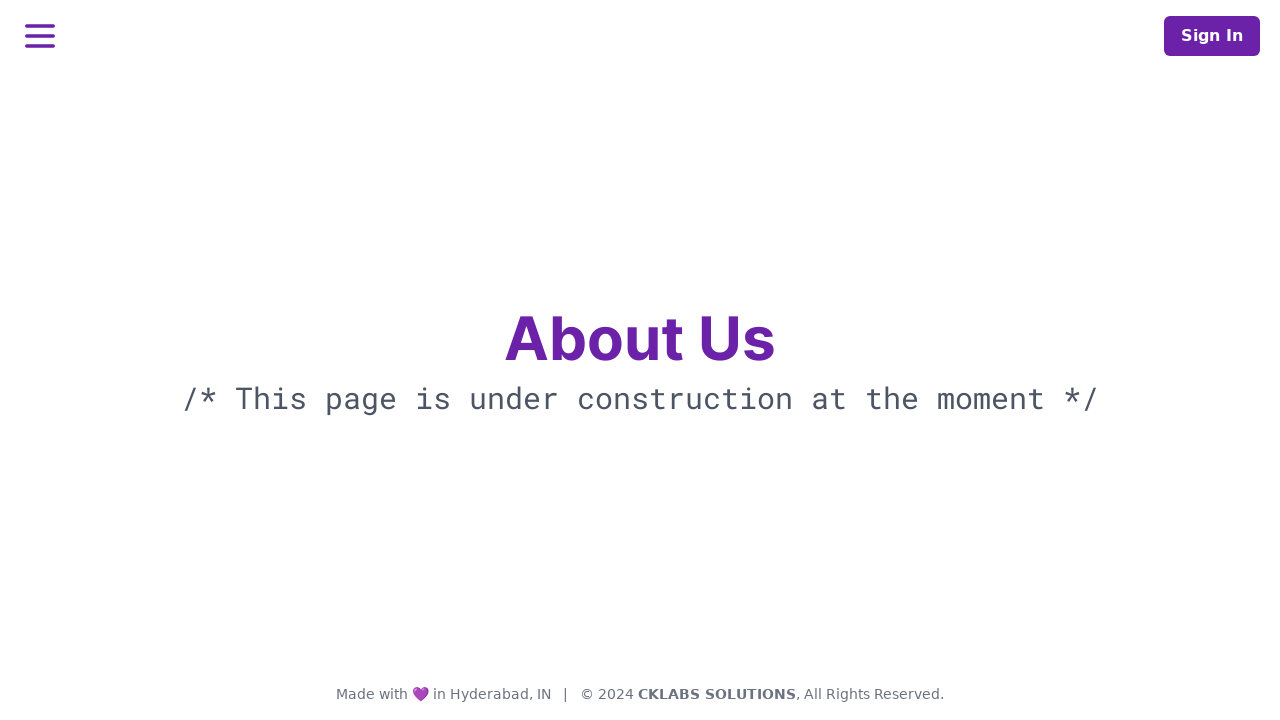